Tests right-click context menu functionality by performing a right-click on an element, selecting an option from the context menu, and then clicking another element

Starting URL: https://swisnl.github.io/jQuery-contextMenu/demo/input.html

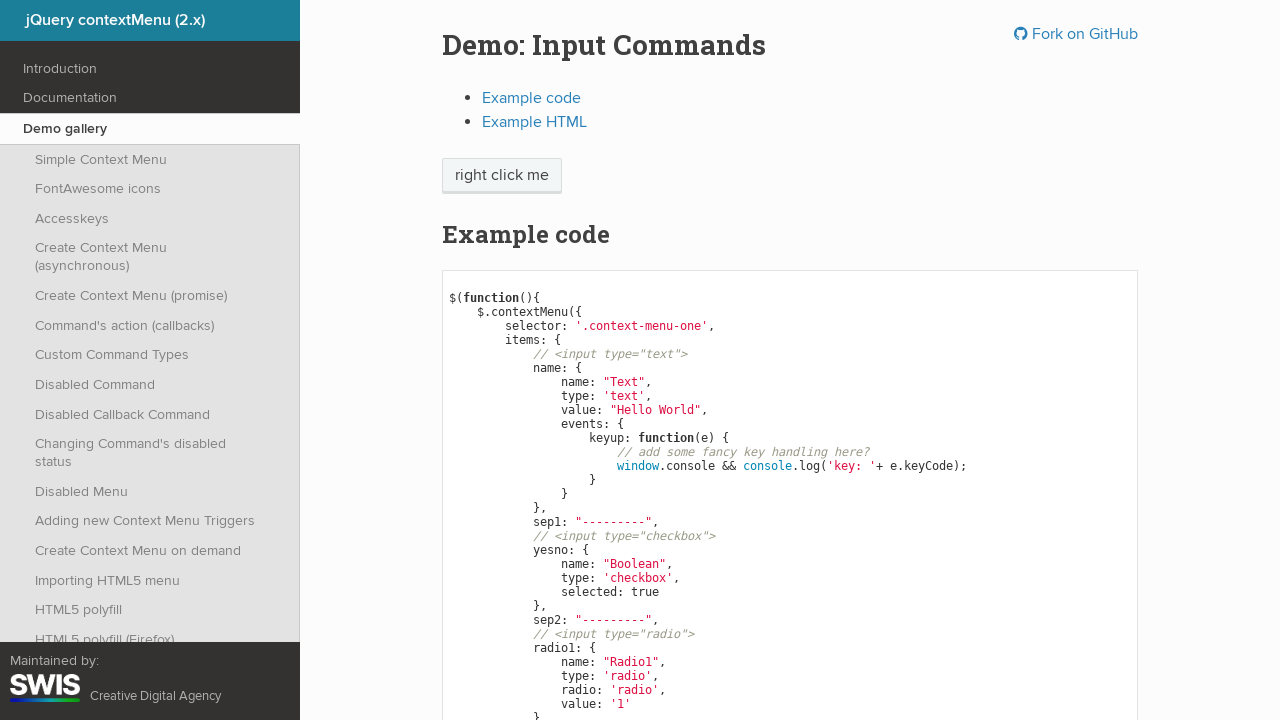

Located the 'right click me' element
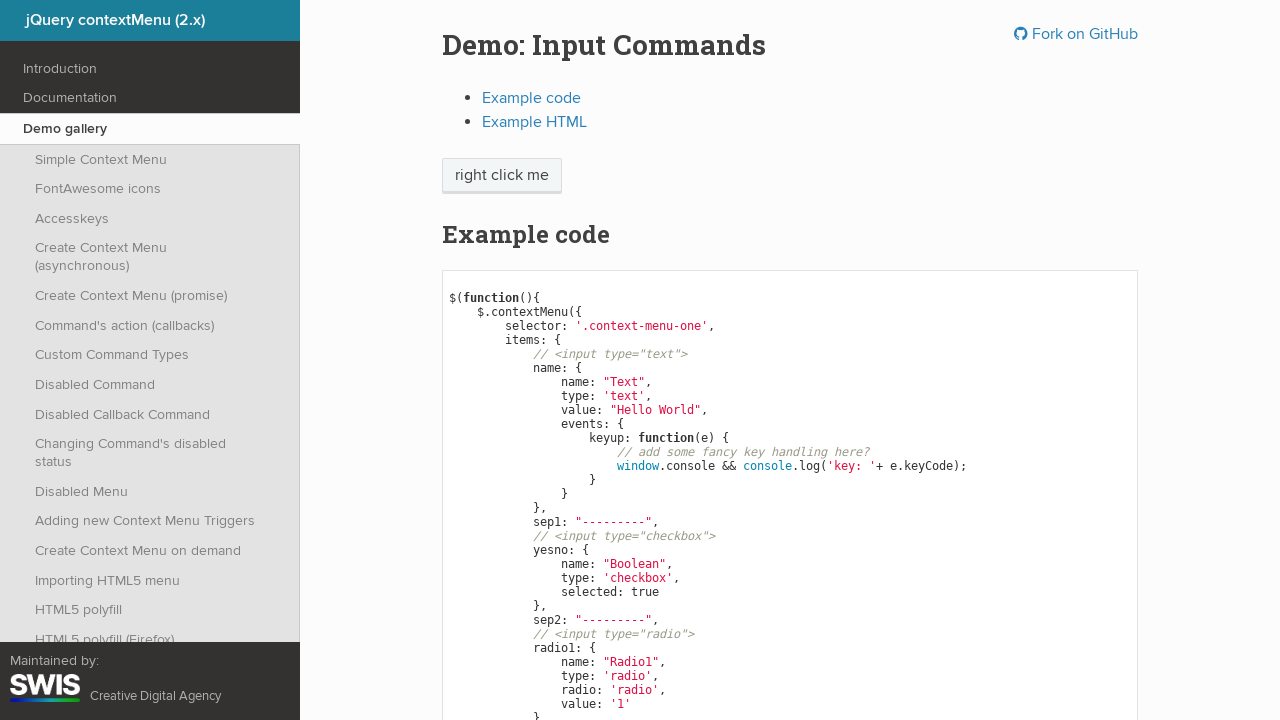

Performed right-click on the element to open context menu at (502, 176) on xpath=//span[text()='right click me']
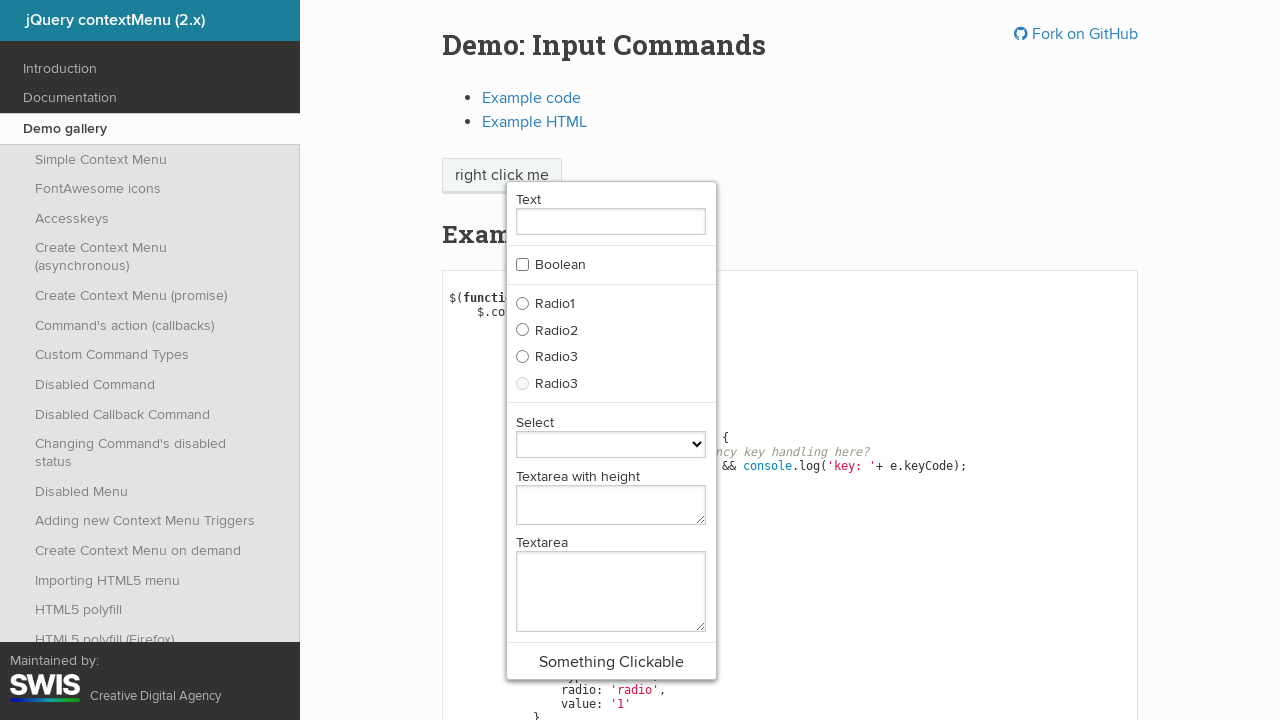

Selected the 5th option from the context menu at (523, 303) on xpath=//body/ul[@class='context-menu-list context-menu-root']/li[5]/label[1]/inp
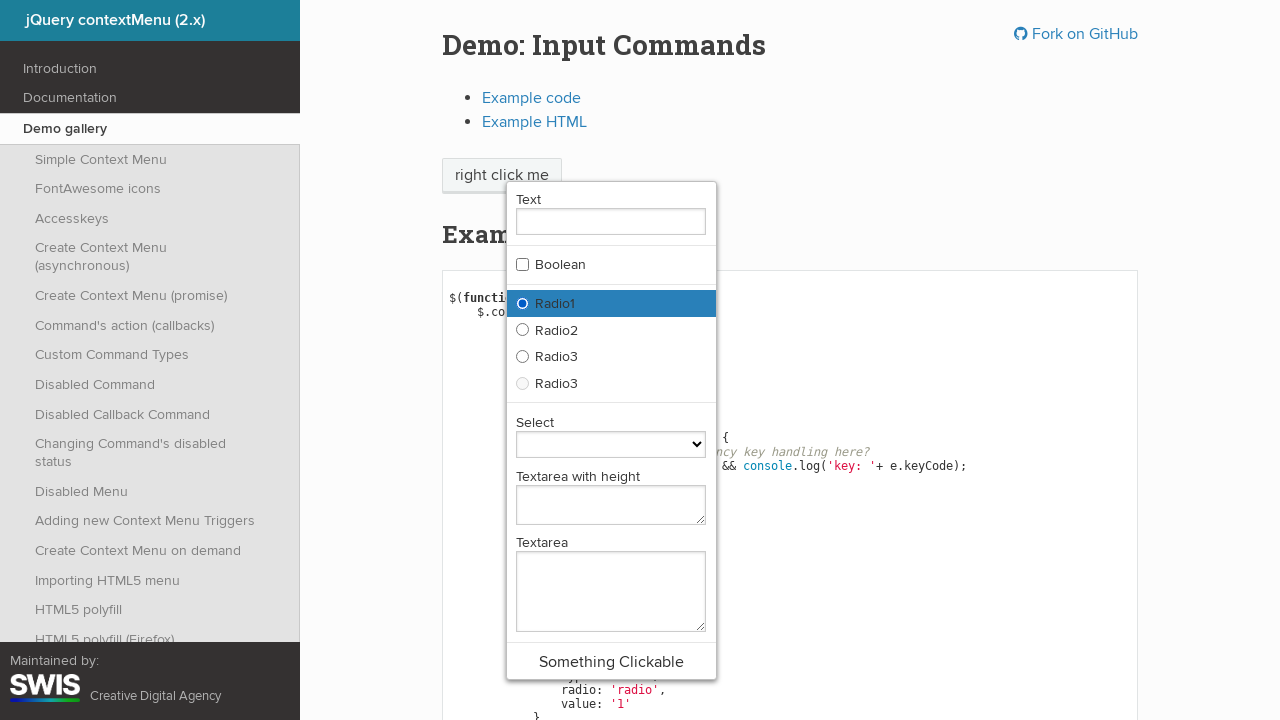

Clicked on 'Something Clickable' element after context menu interaction at (611, 662) on xpath=//span[text()='Something Clickable']
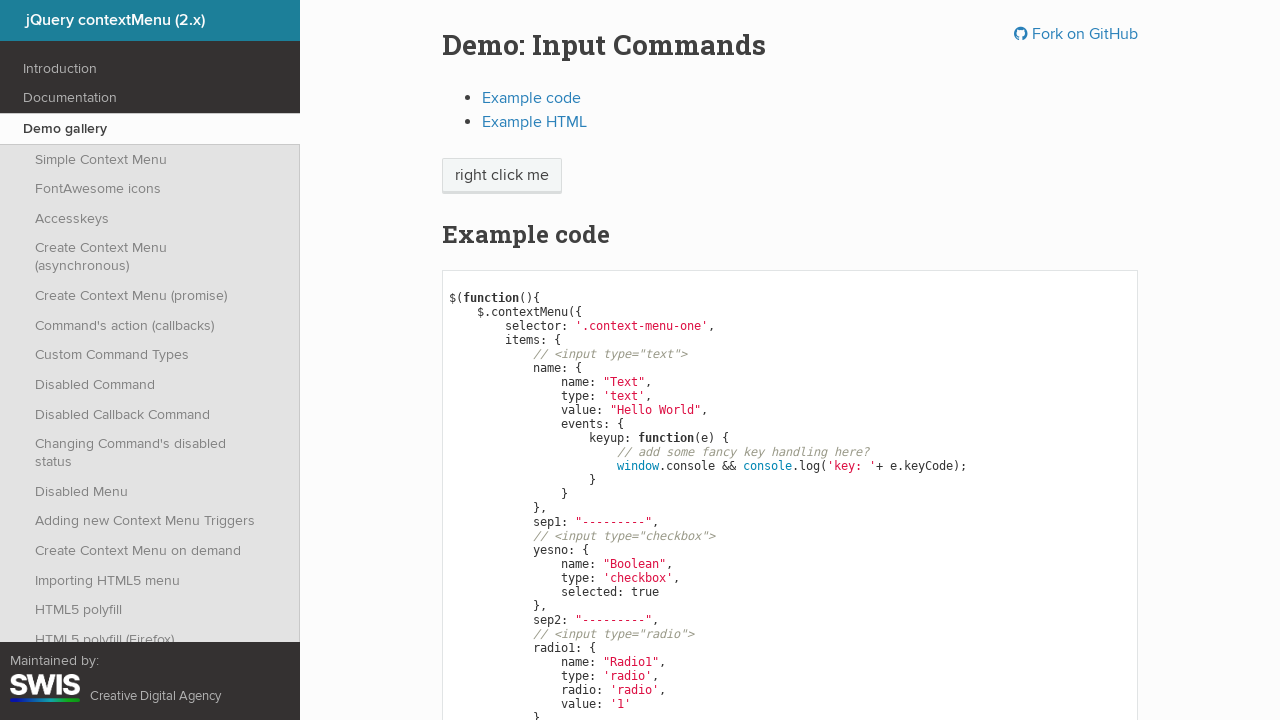

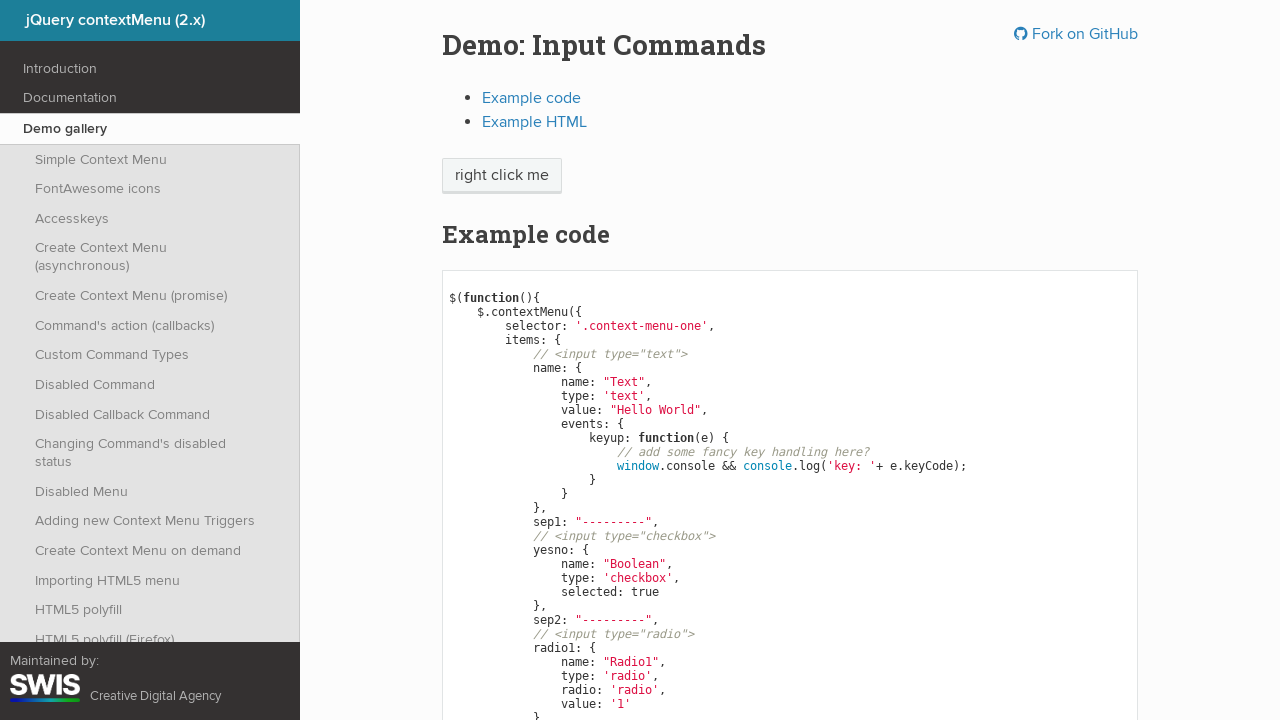